Tests window handling functionality by opening multiple browser windows through button clicks and switching between them

Starting URL: https://demoqa.com/browser-windows

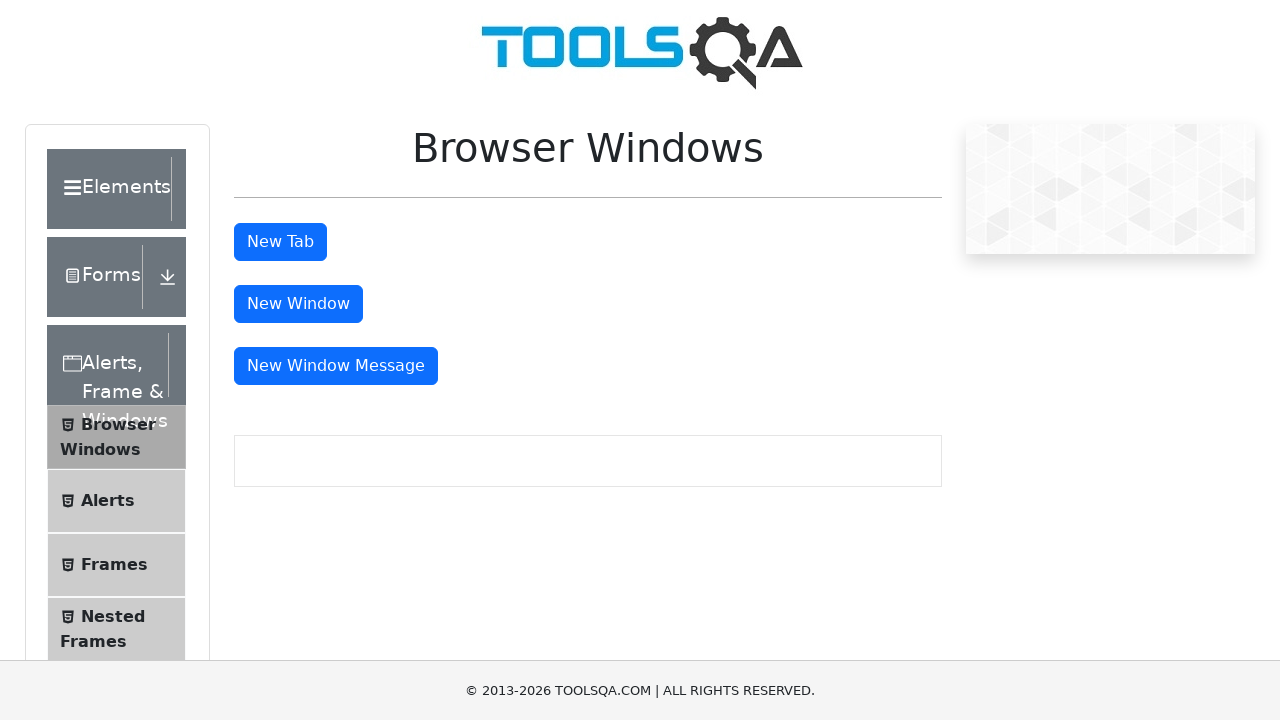

Clicked button to open first new window at (298, 304) on #windowButton
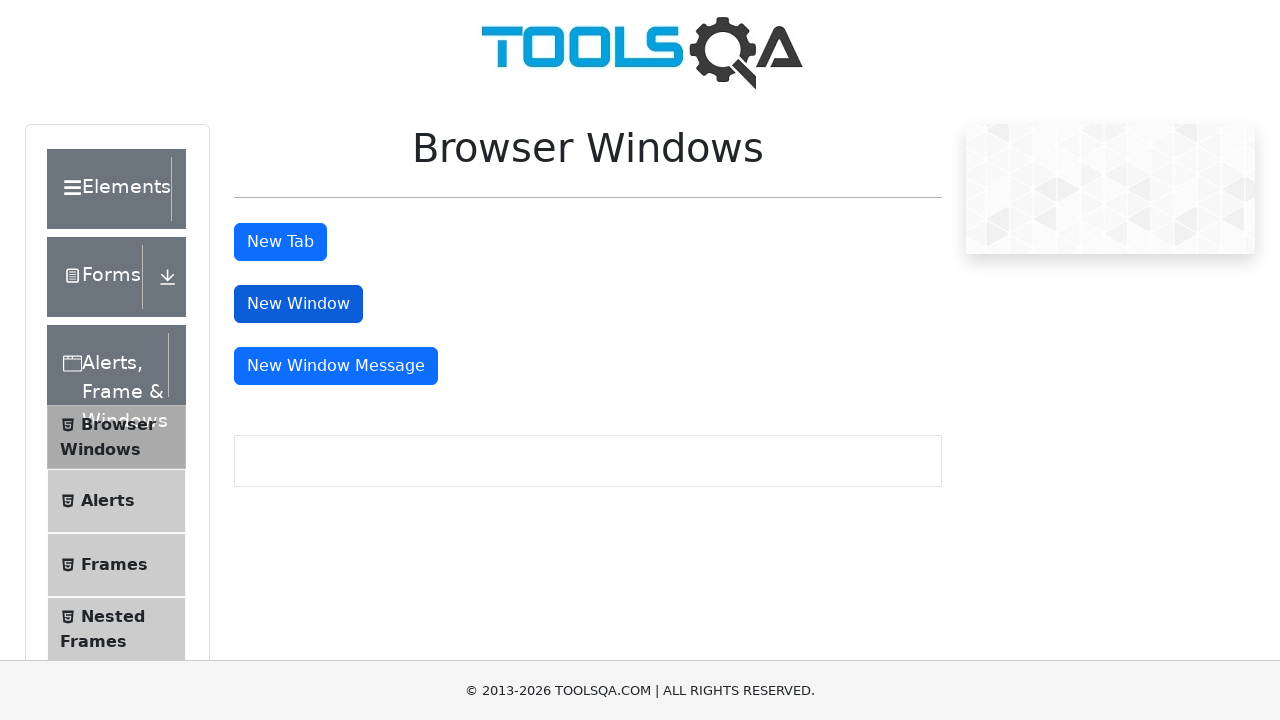

Clicked button to open second new window at (298, 304) on #windowButton
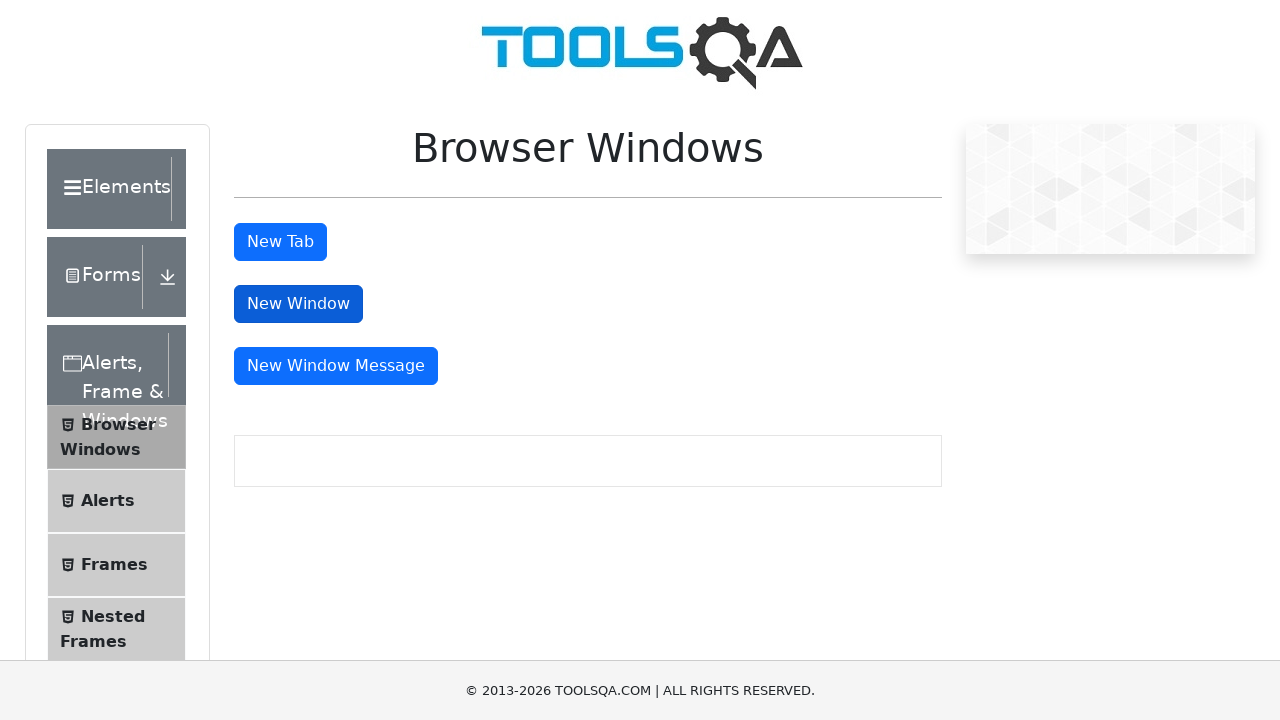

Clicked button to open third new window at (298, 304) on #windowButton
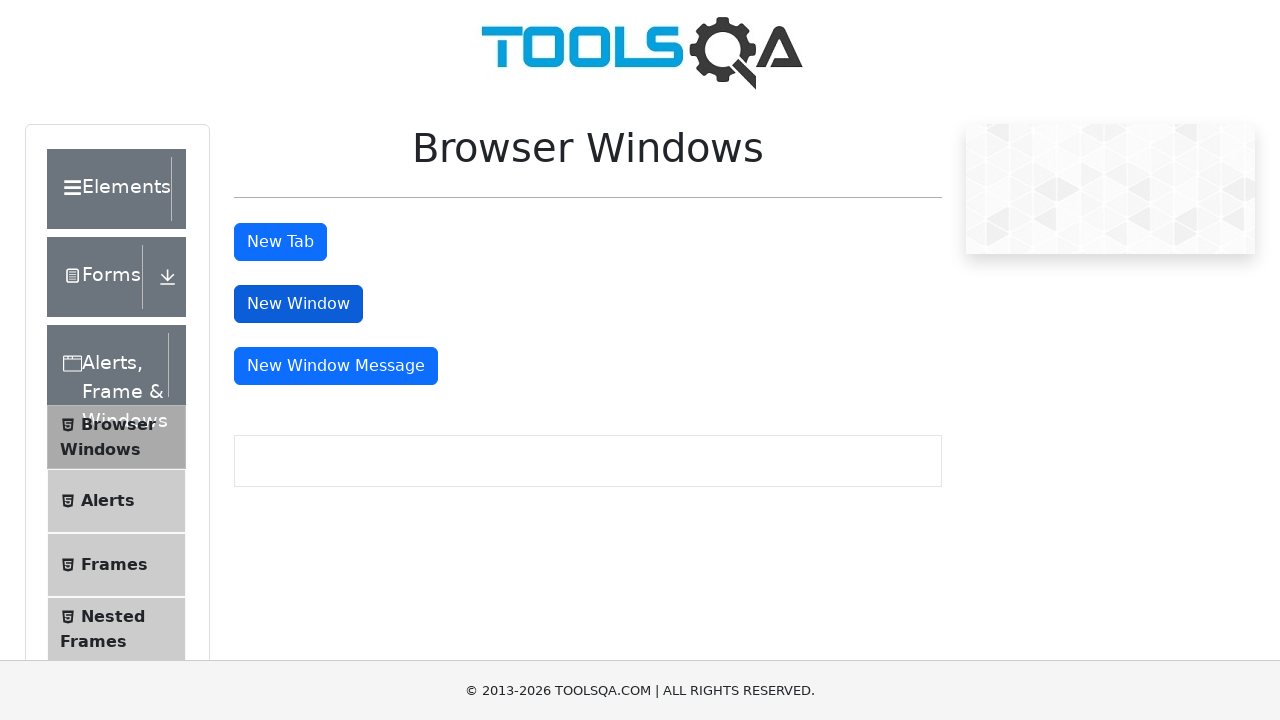

Retrieved all open pages/windows from context
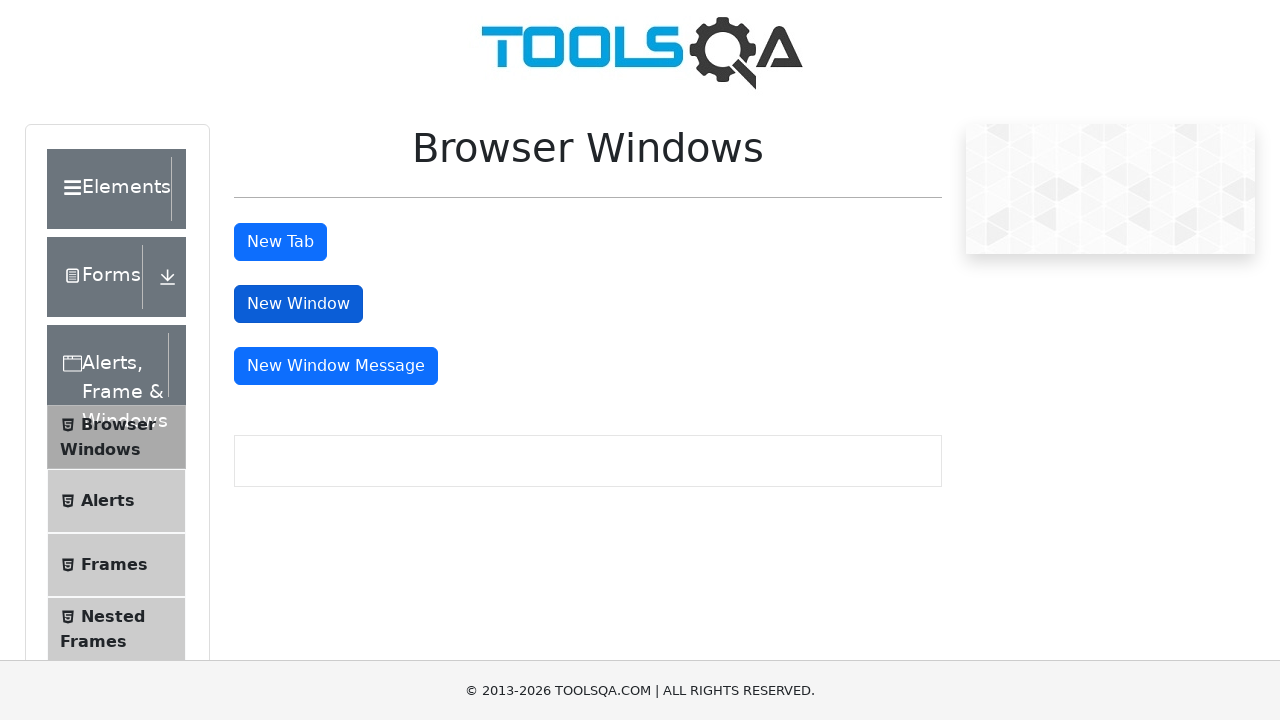

Switched to window and brought it to front
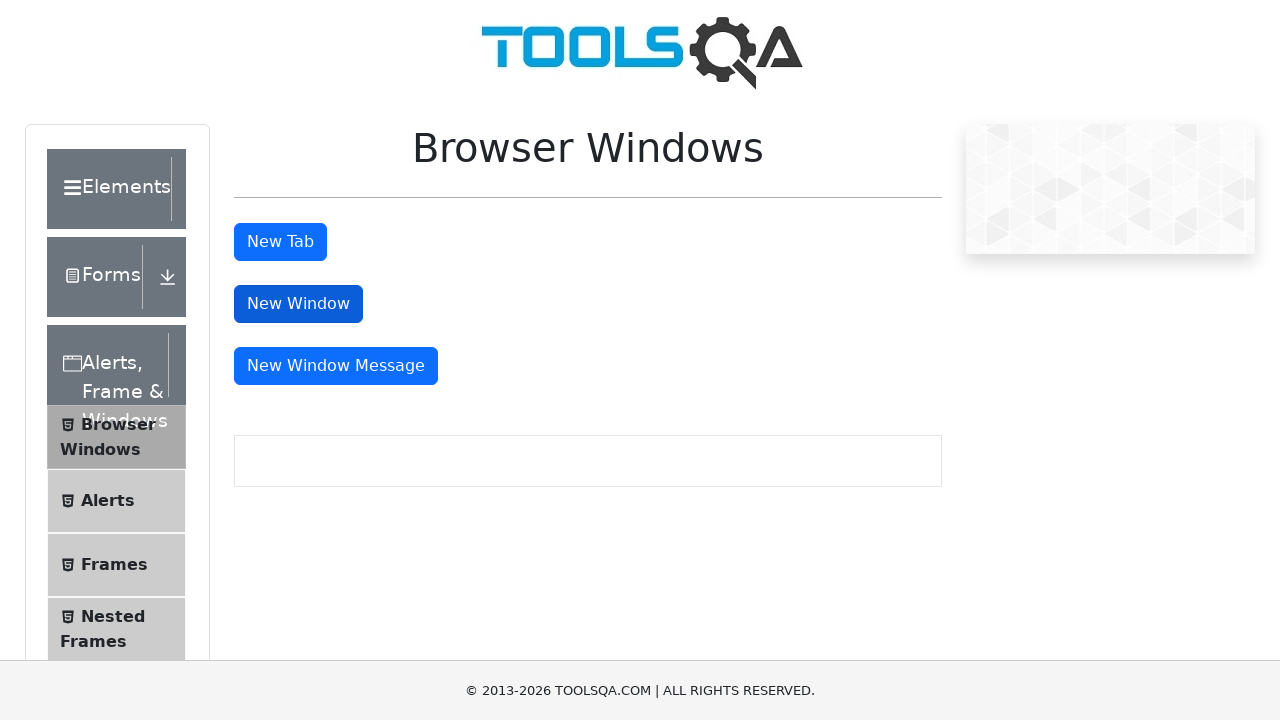

Switched to window and brought it to front
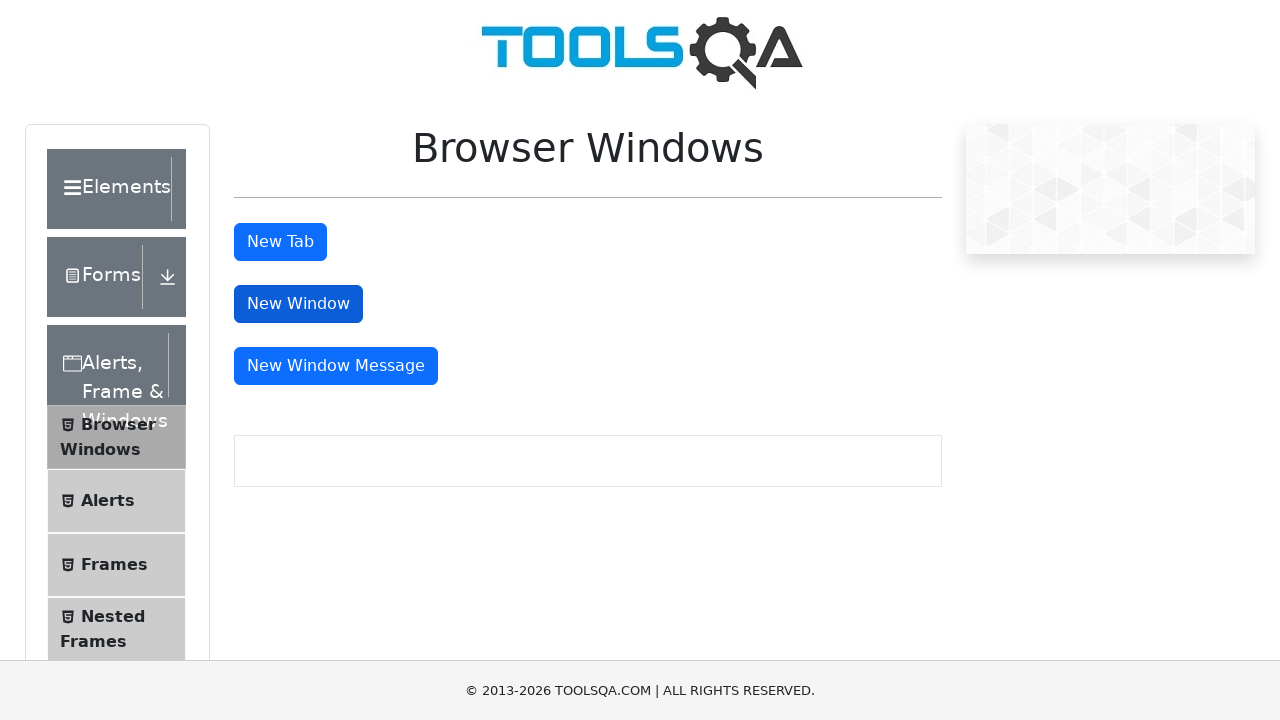

Switched to window and brought it to front
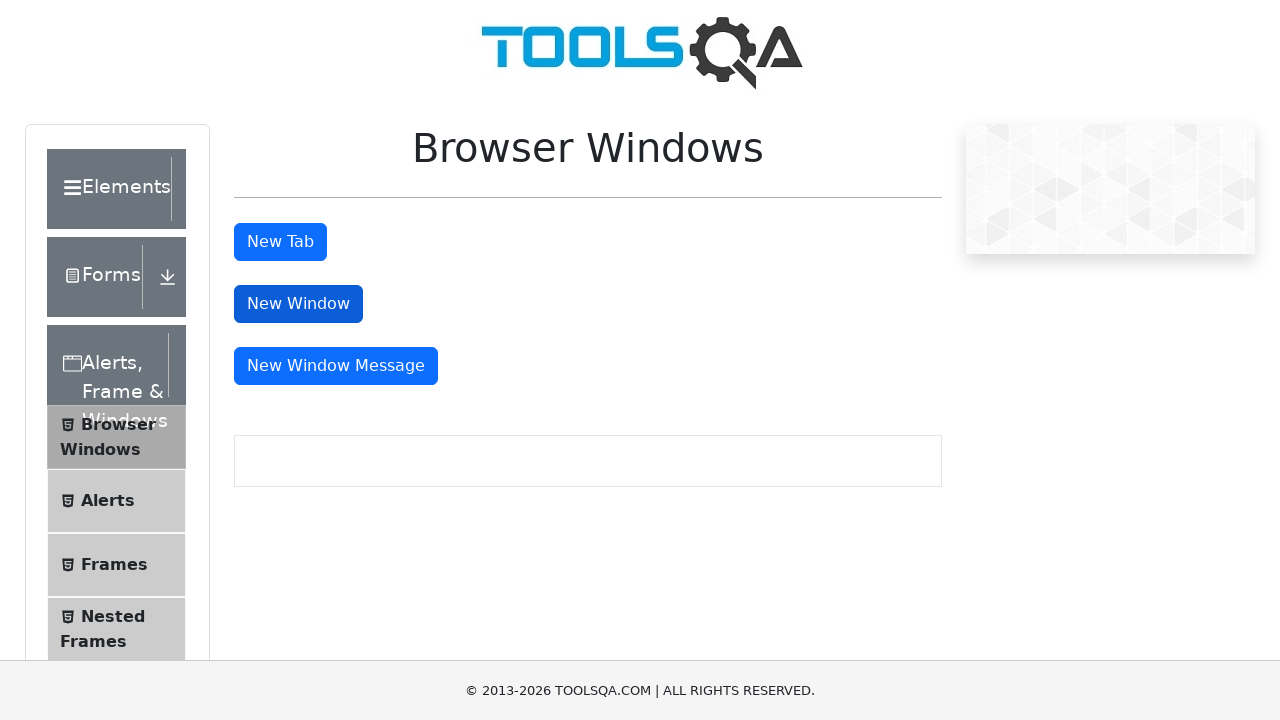

Switched to window and brought it to front
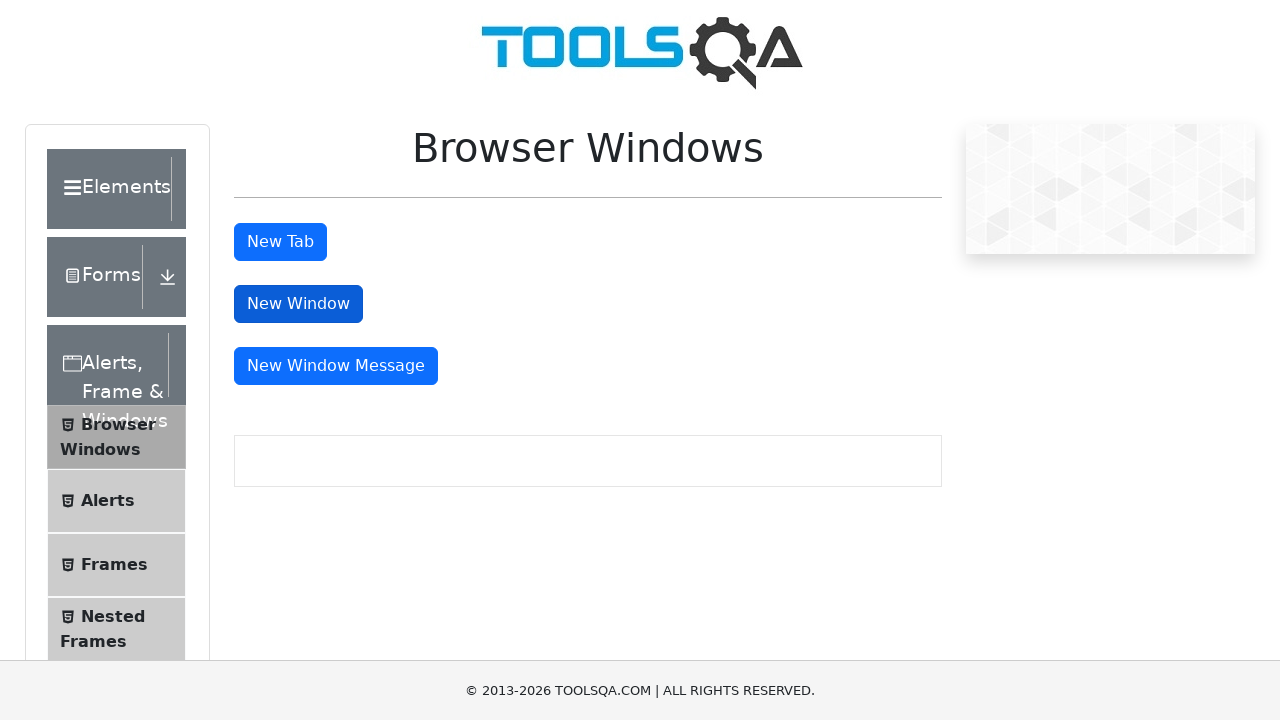

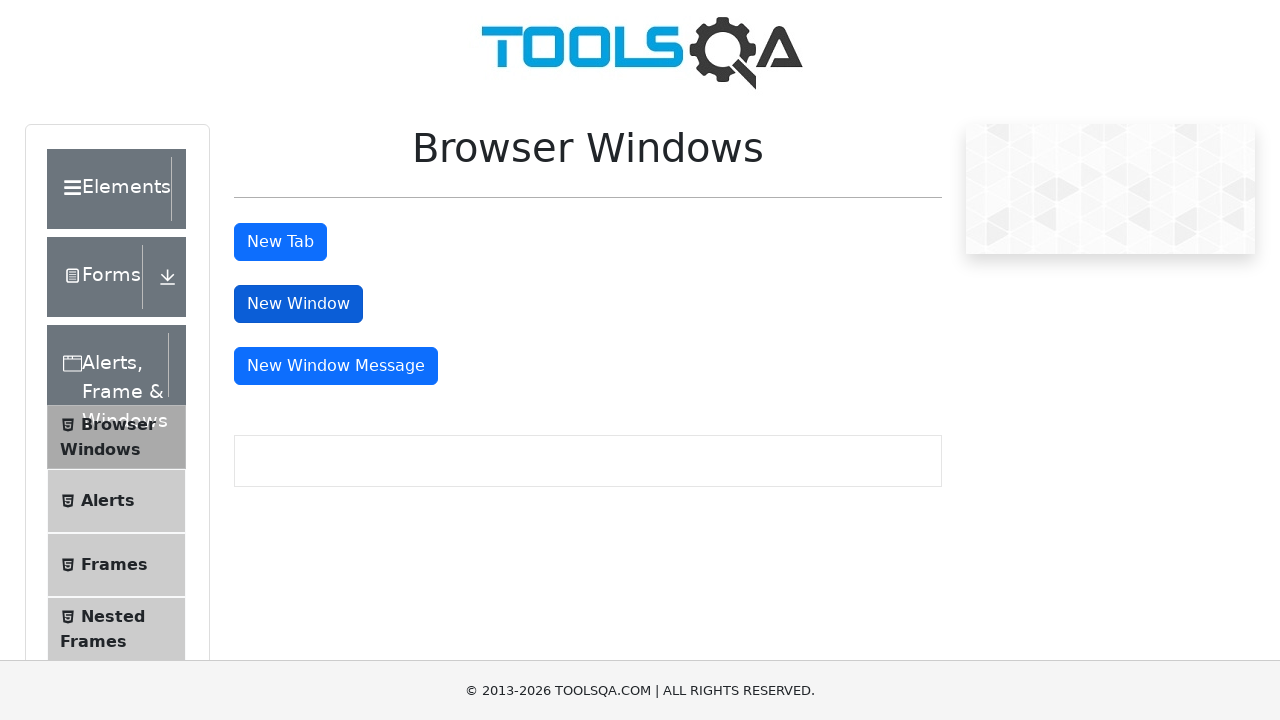